Tests that registration fails with appropriate error message when username field is left empty.

Starting URL: http://parabank.parasoft.com/parabank/register.htm

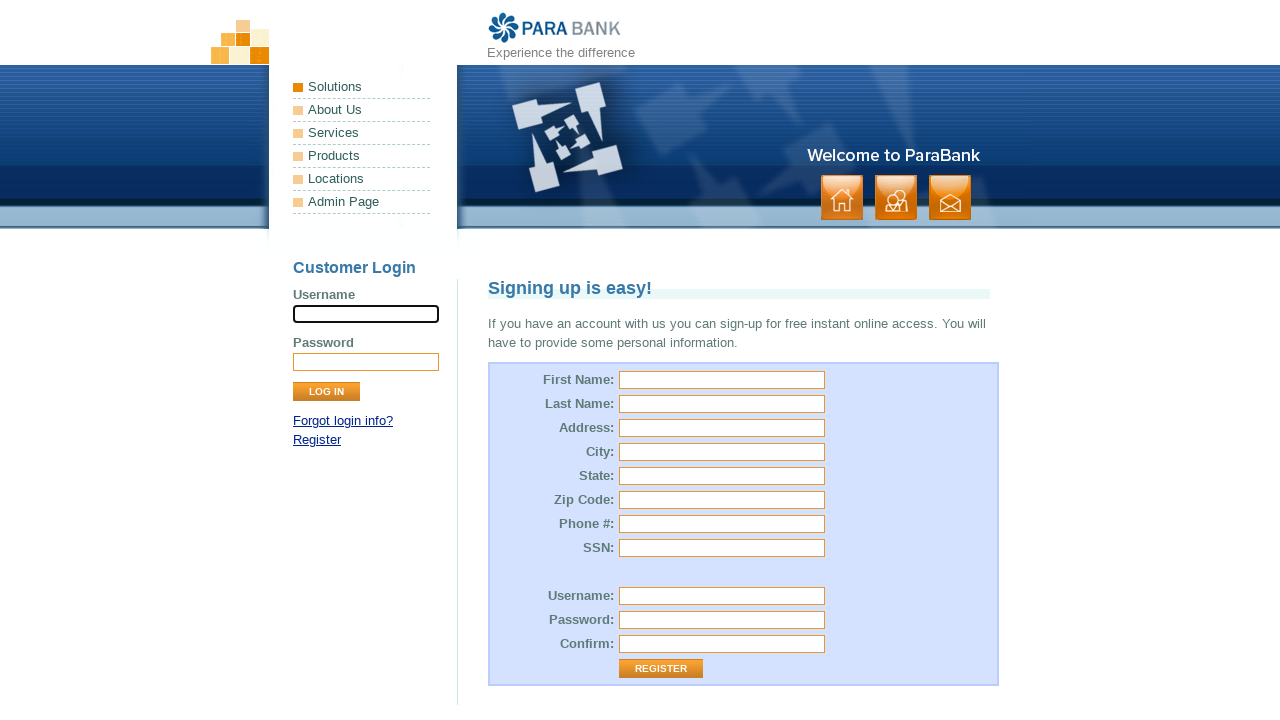

Filled first name field with 'Sarah' on input[name='customer.firstName']
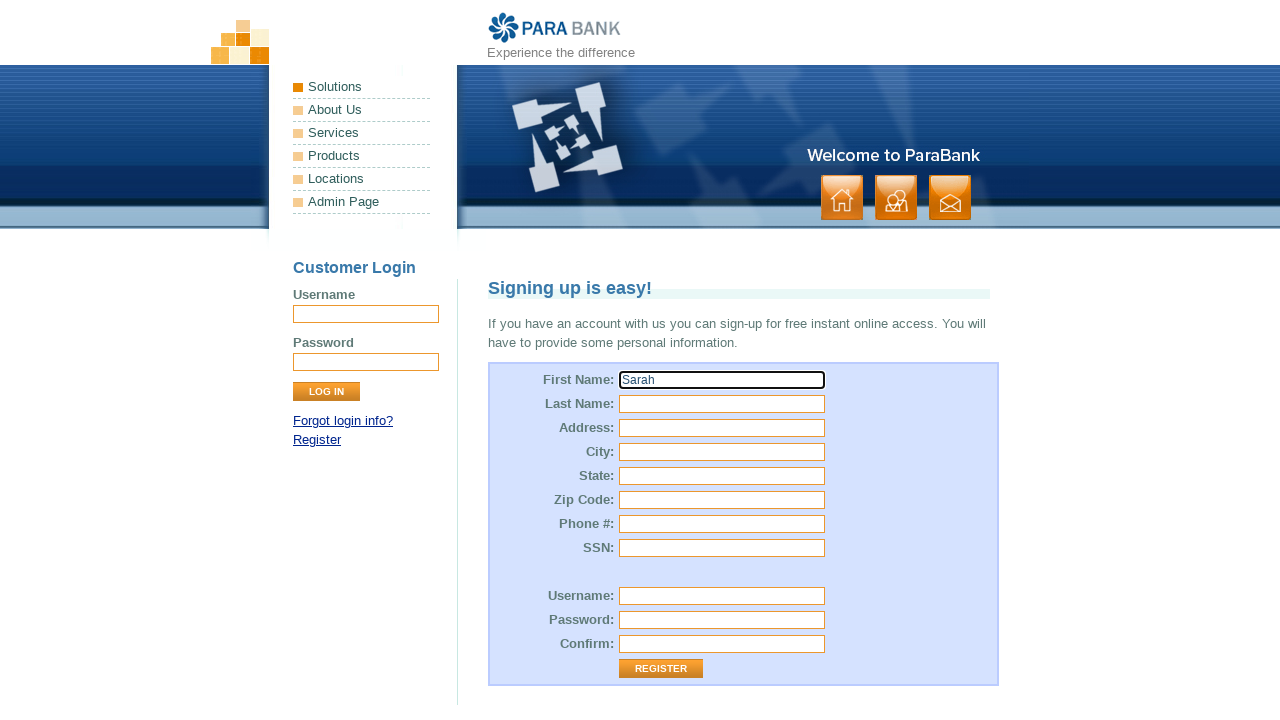

Filled last name field with 'Williams' on input#customer\.lastName
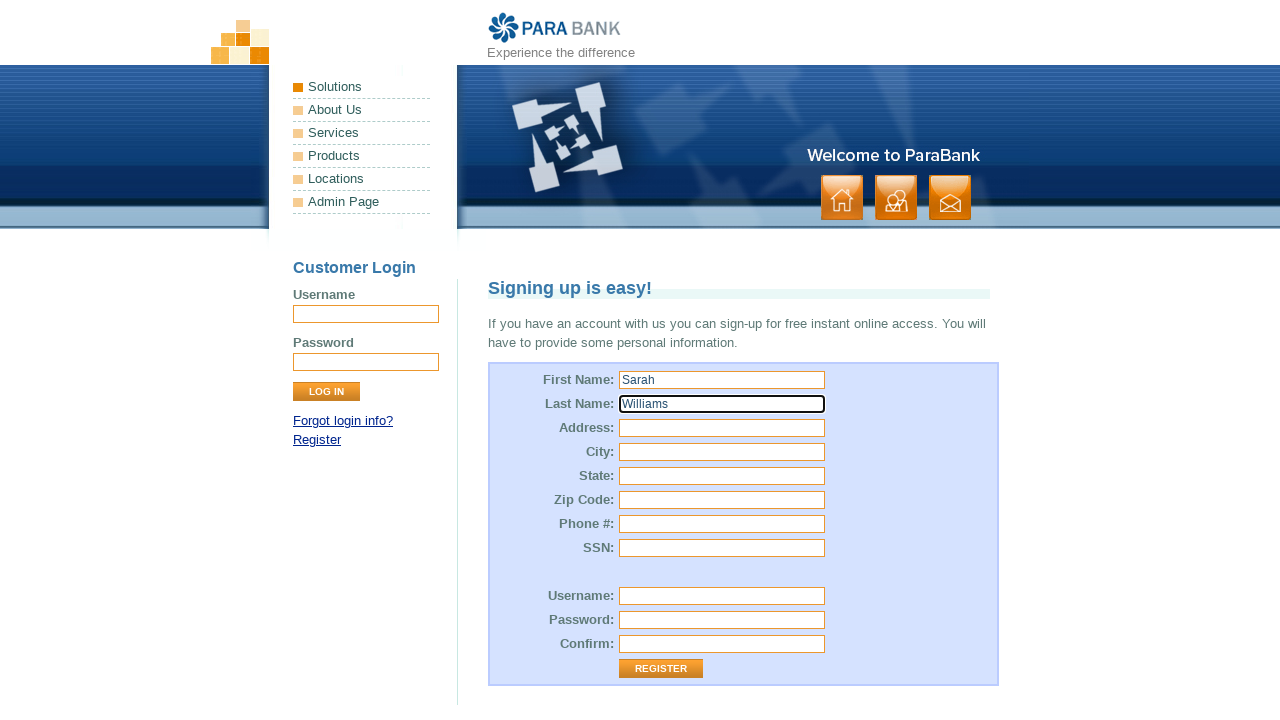

Filled street address field with '321 Elm Street' on input#customer\.address\.street
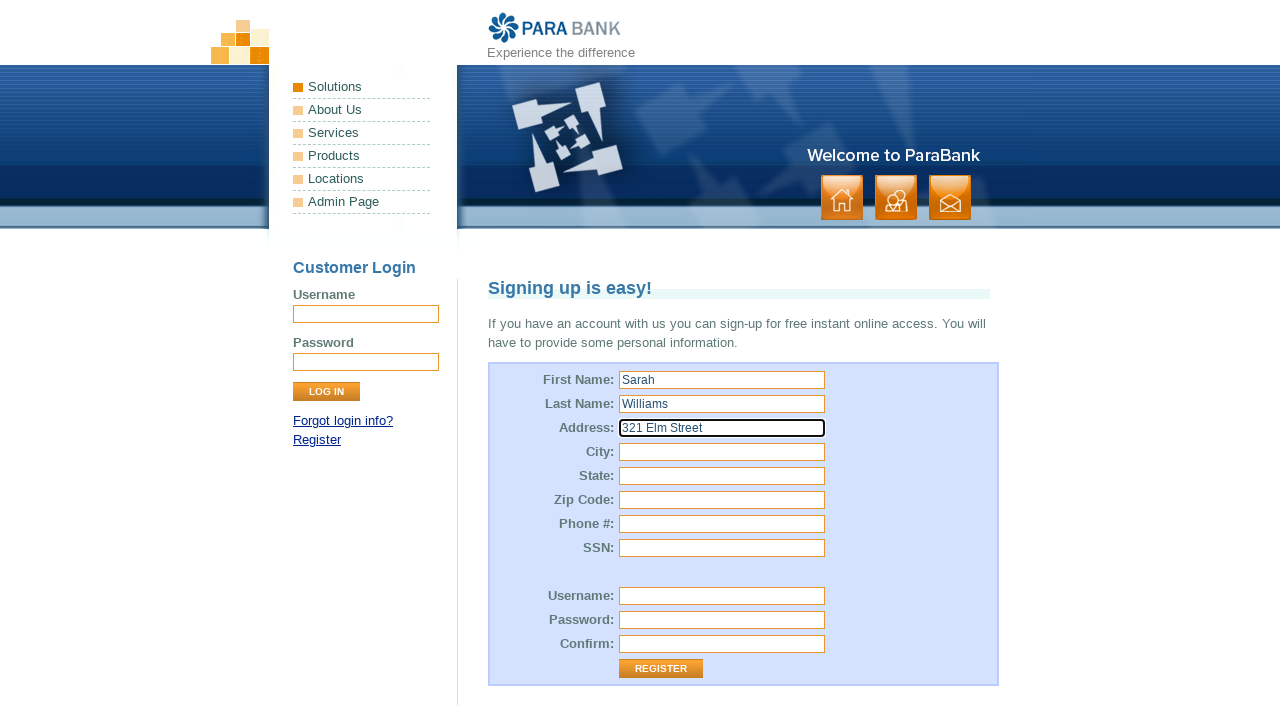

Filled city field with 'Chicago' on input#customer\.address\.city
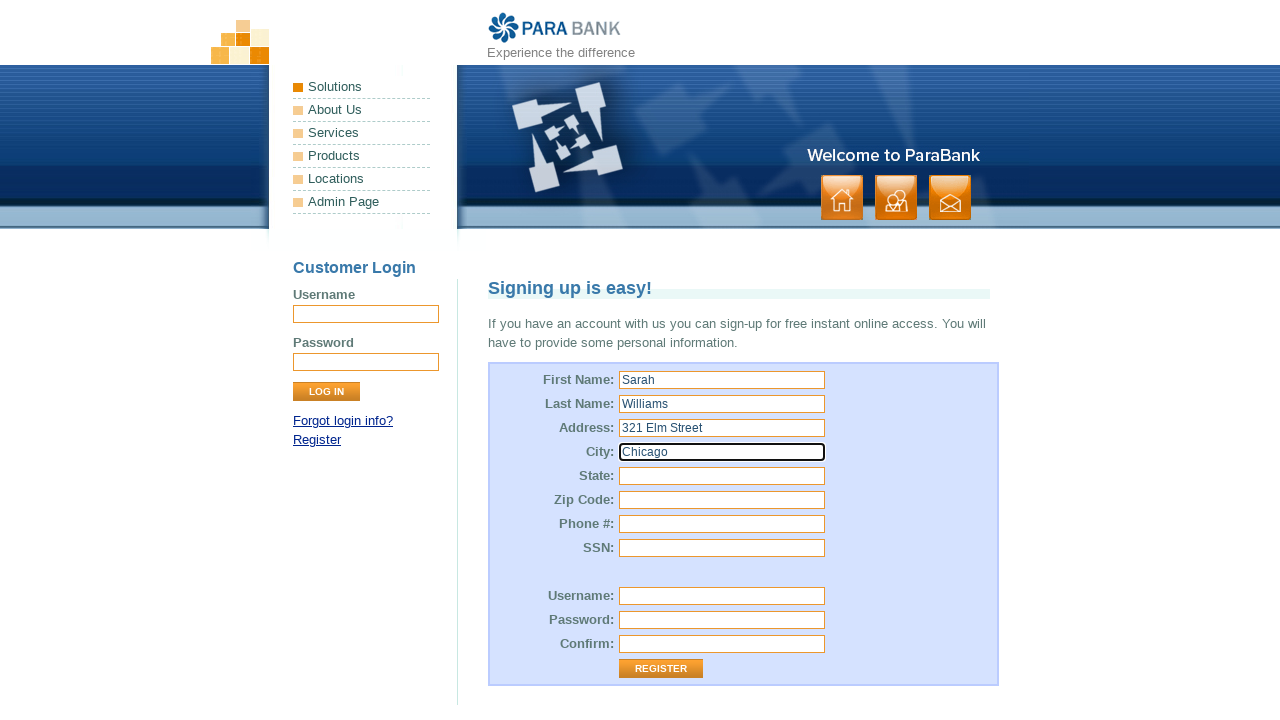

Filled state field with 'Illinois' on input[name='customer.address.state']
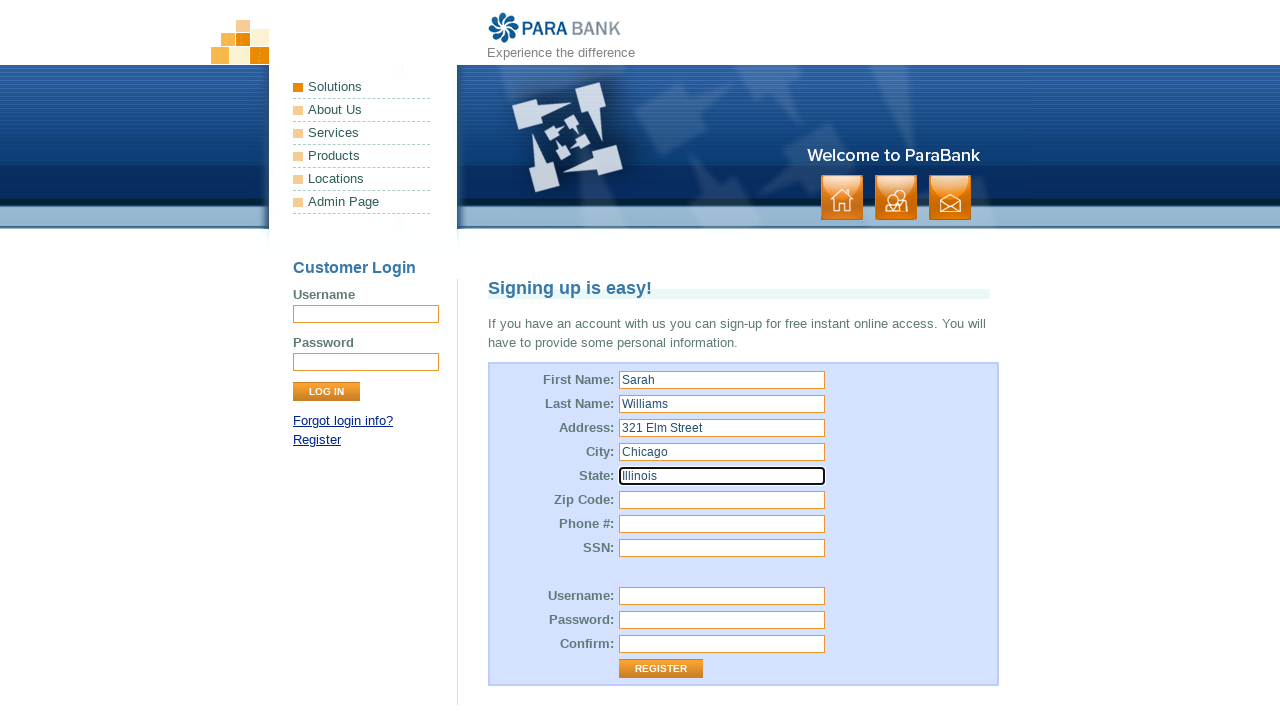

Filled zip code field with '60601' on input[name='customer.address.zipCode']
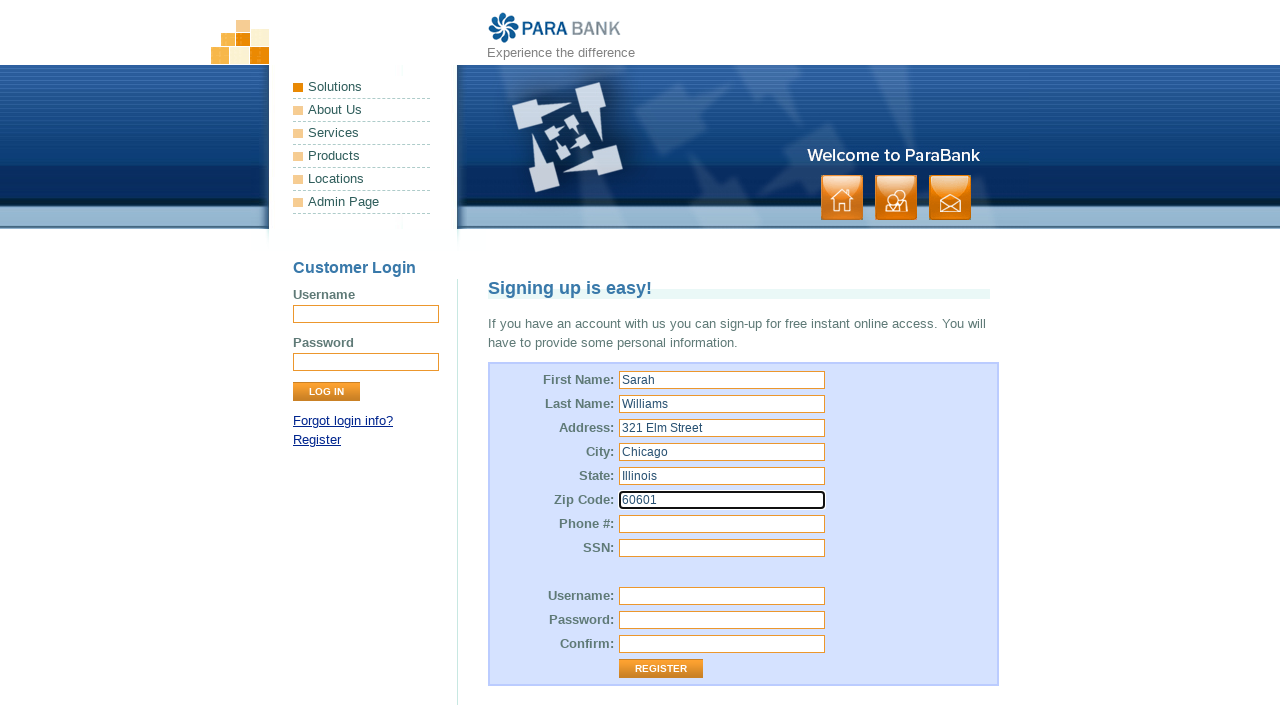

Filled phone number field with '5558889999' on input#customer\.phoneNumber
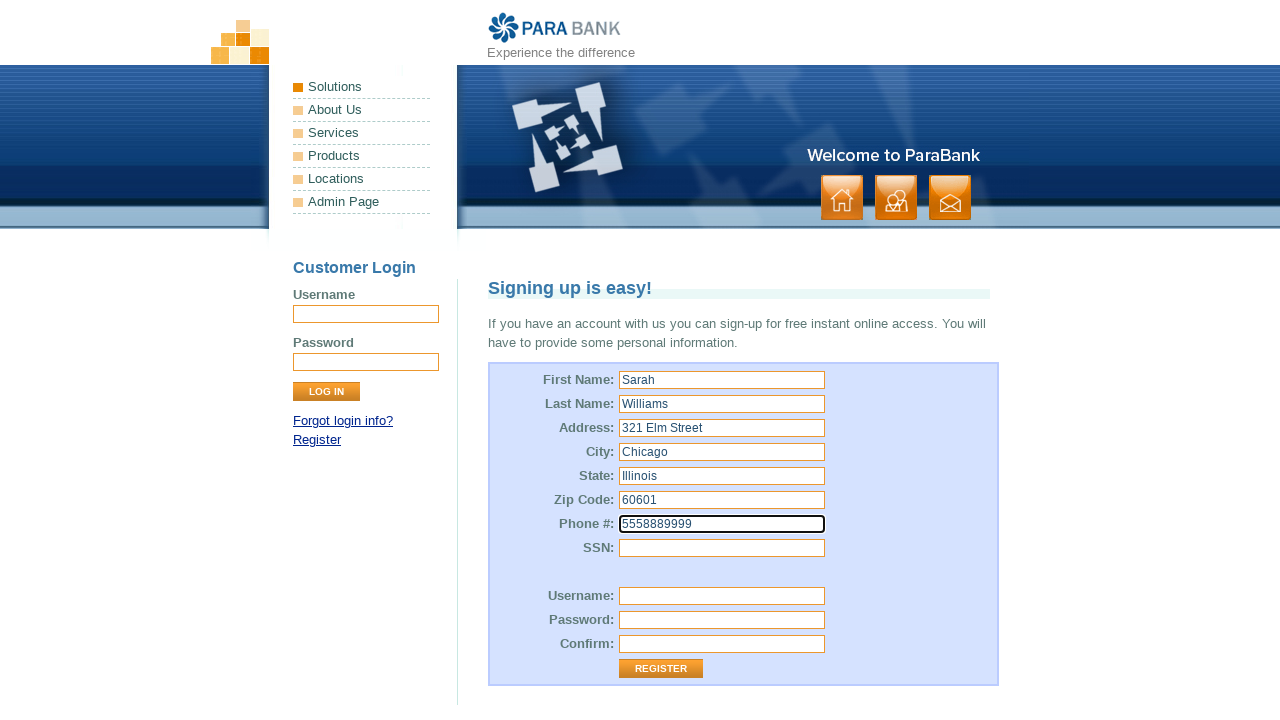

Filled SSN field with '444556666' on input#customer\.ssn
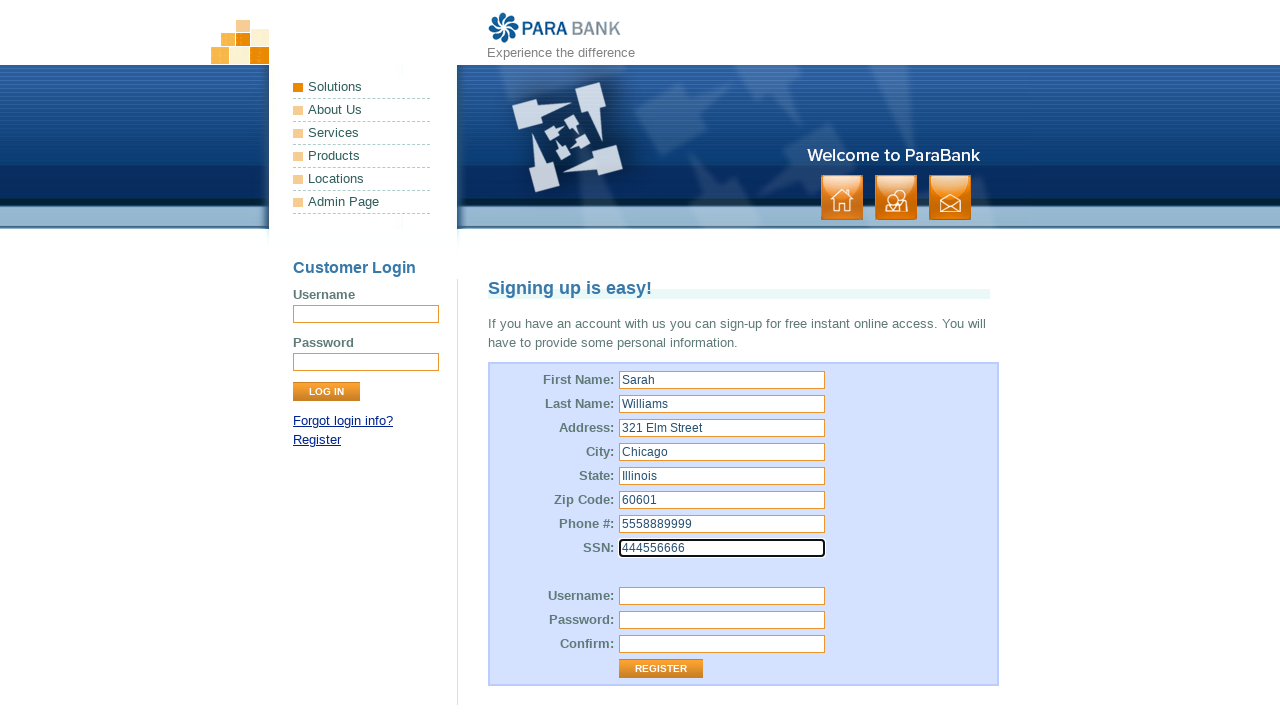

Filled password field with 'AnotherPass321' (username field left empty) on input[name='customer.password']
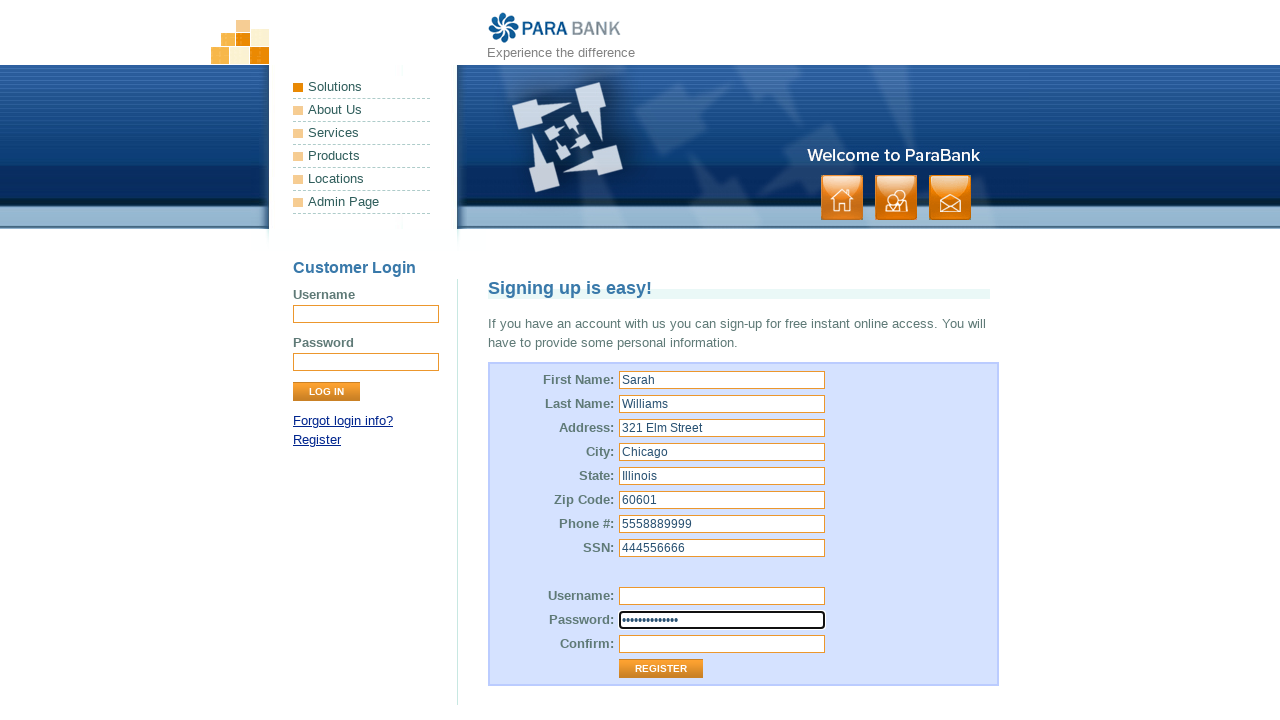

Filled repeated password field with 'AnotherPass321' on input[name='repeatedPassword']
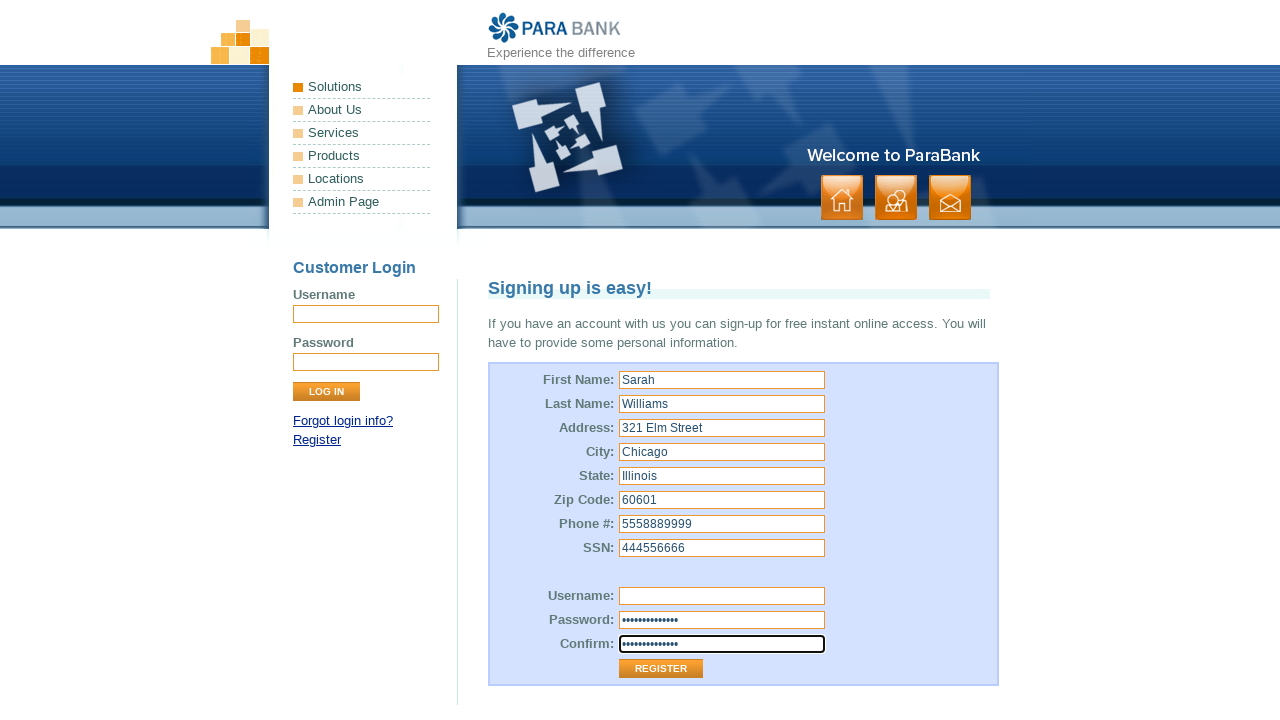

Clicked Register button to attempt registration without username at (661, 669) on input[value='Register']
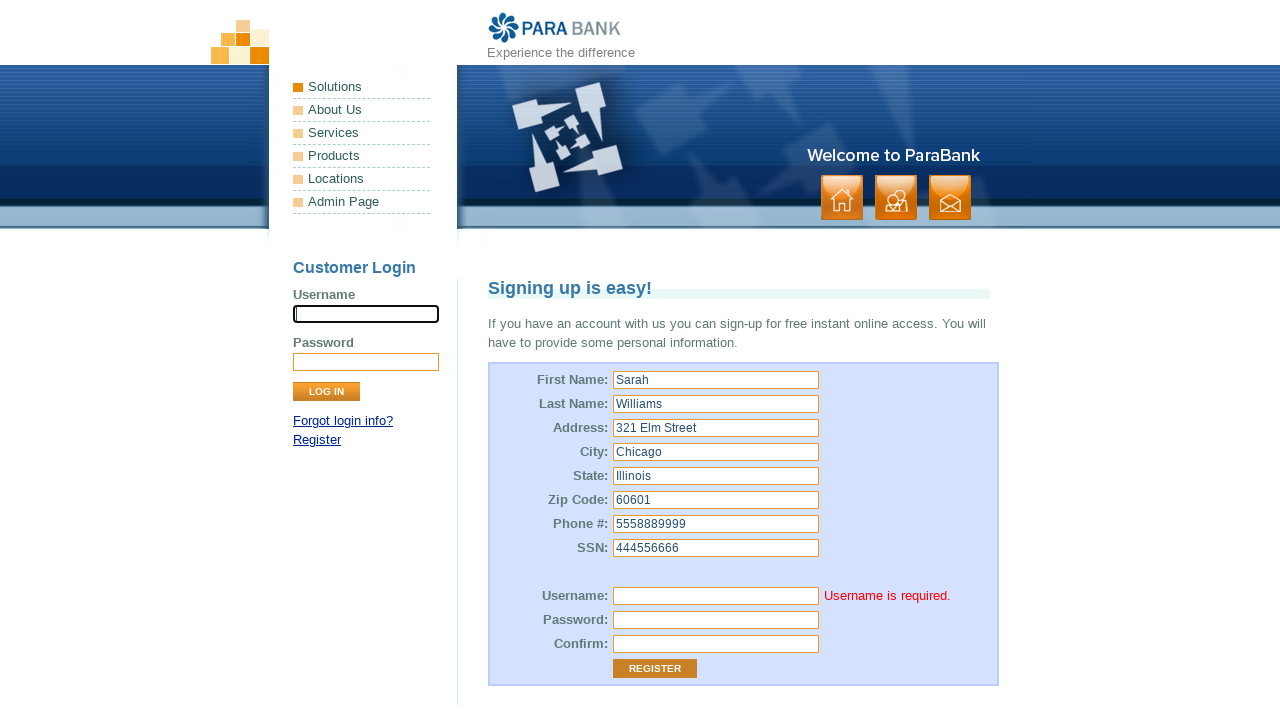

Username required error message appeared on page
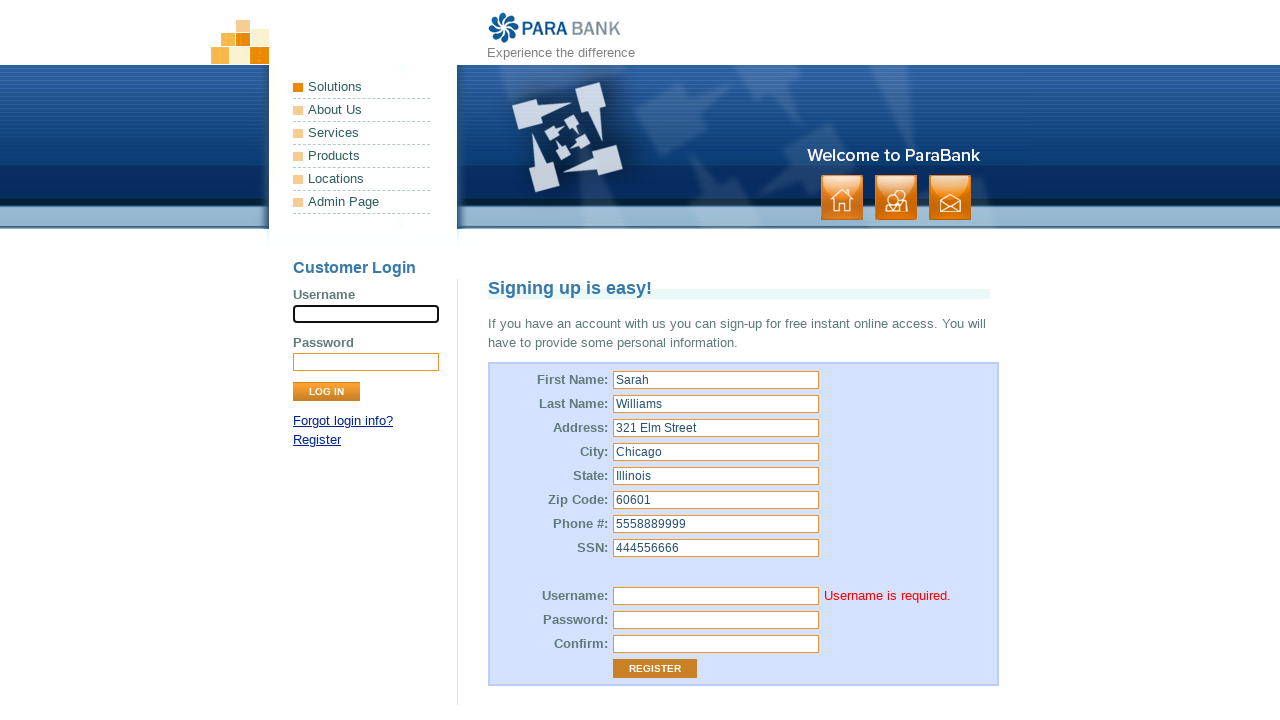

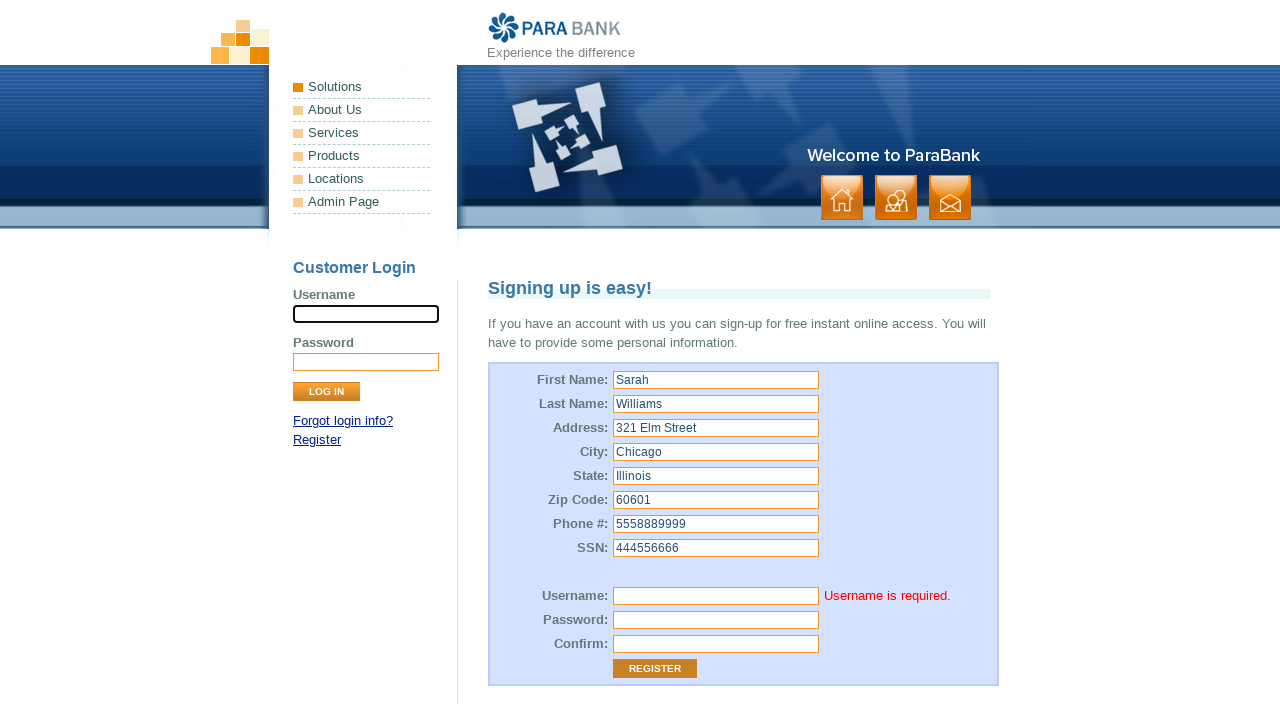